Tests checkbox interaction by finding and clicking all sports-related checkboxes in a specific section of the page

Starting URL: http://www.tizag.com/htmlT/htmlcheckboxes.php

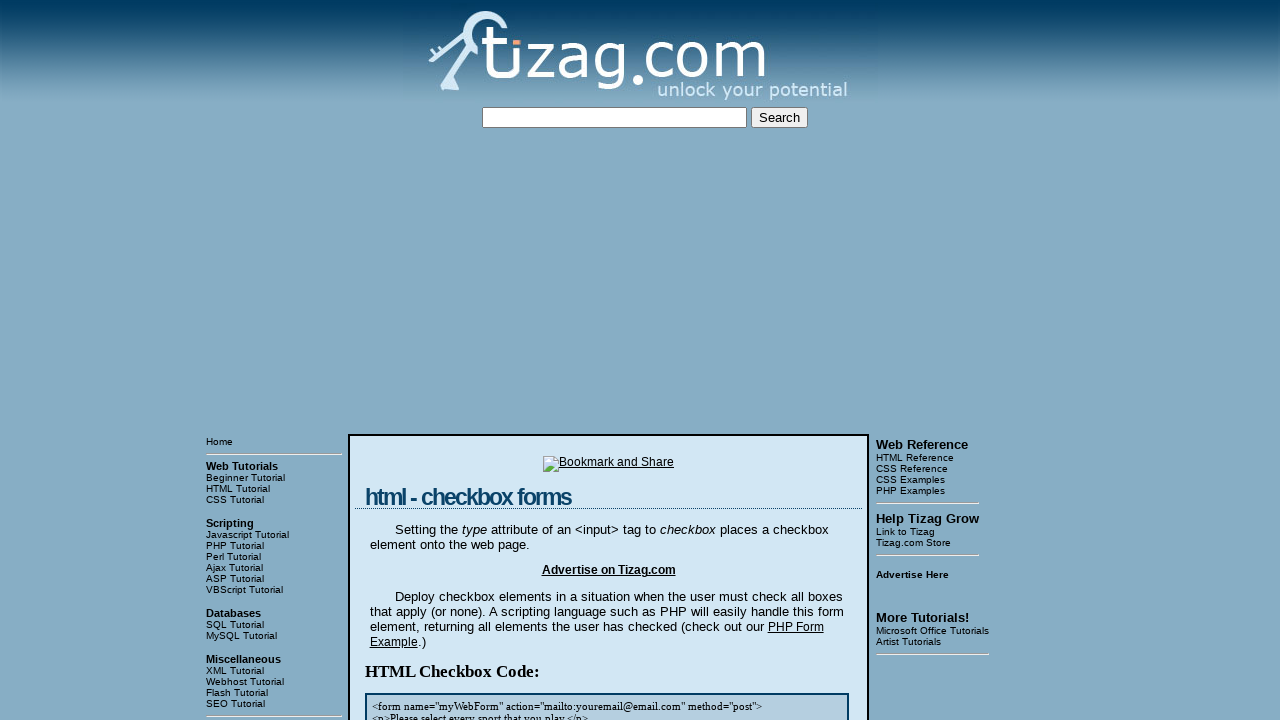

Navigated to checkbox test page
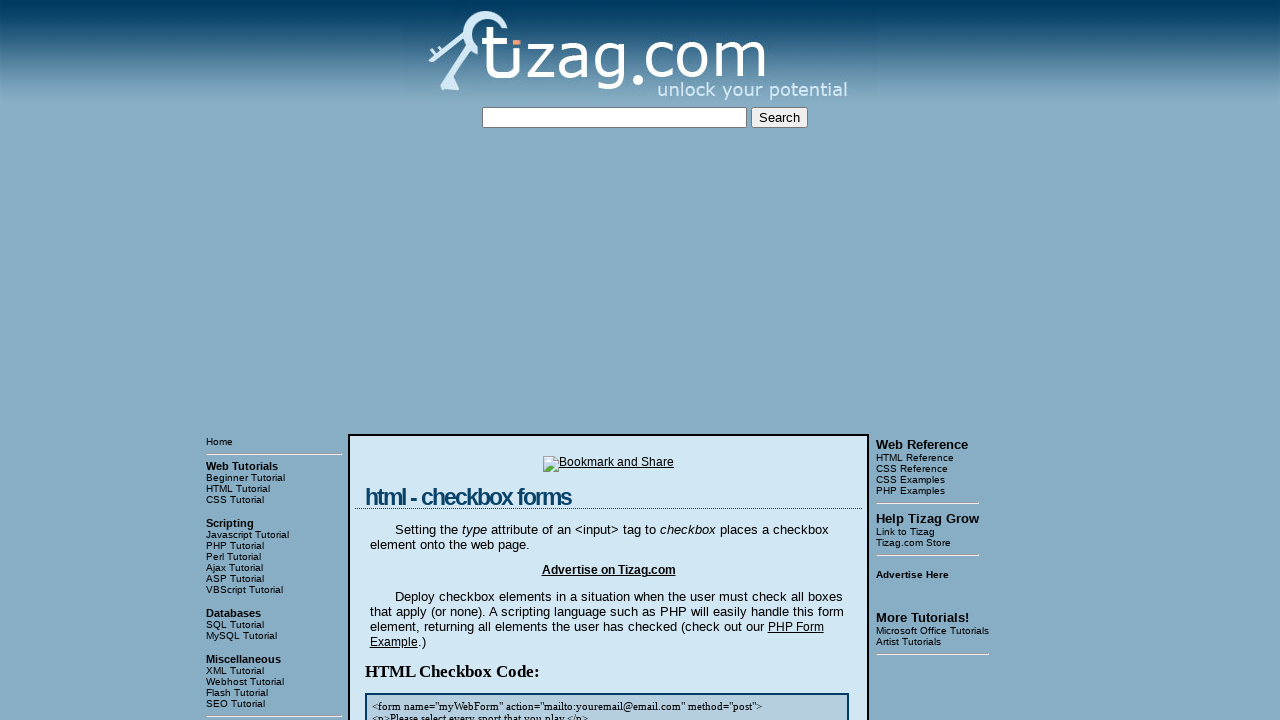

Located checkbox block containing sports checkboxes
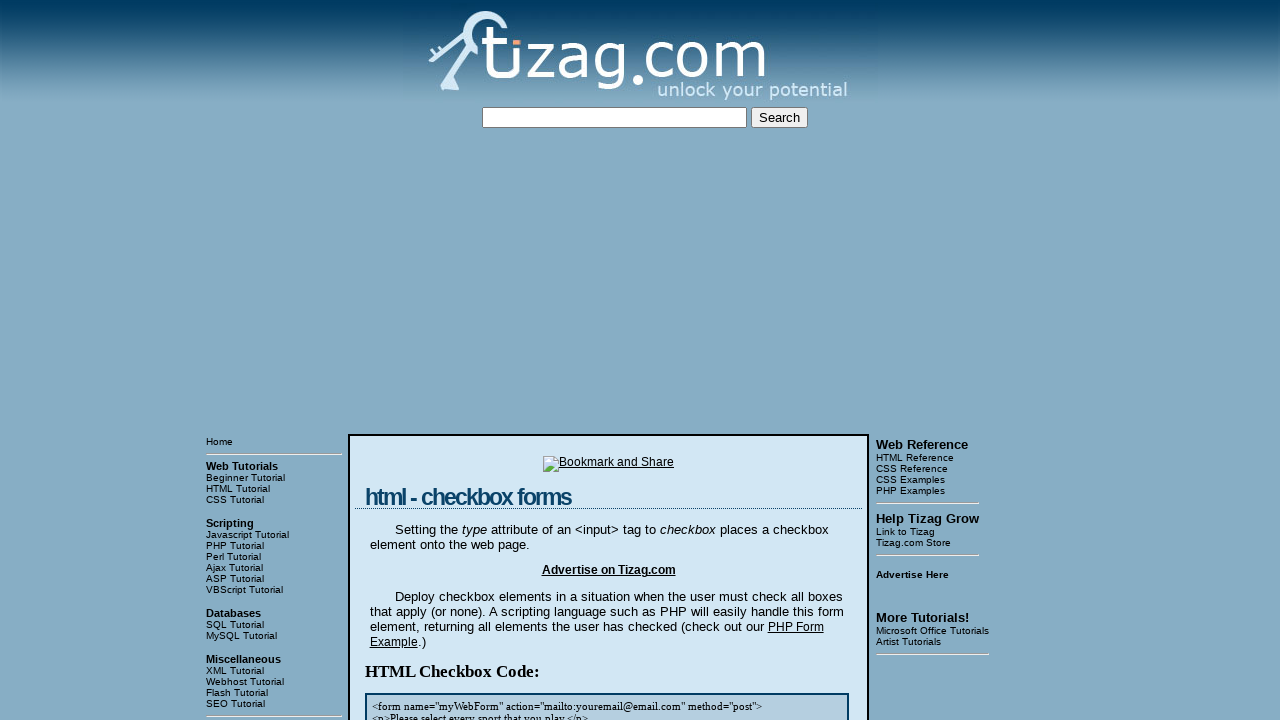

Found all sports-related checkboxes
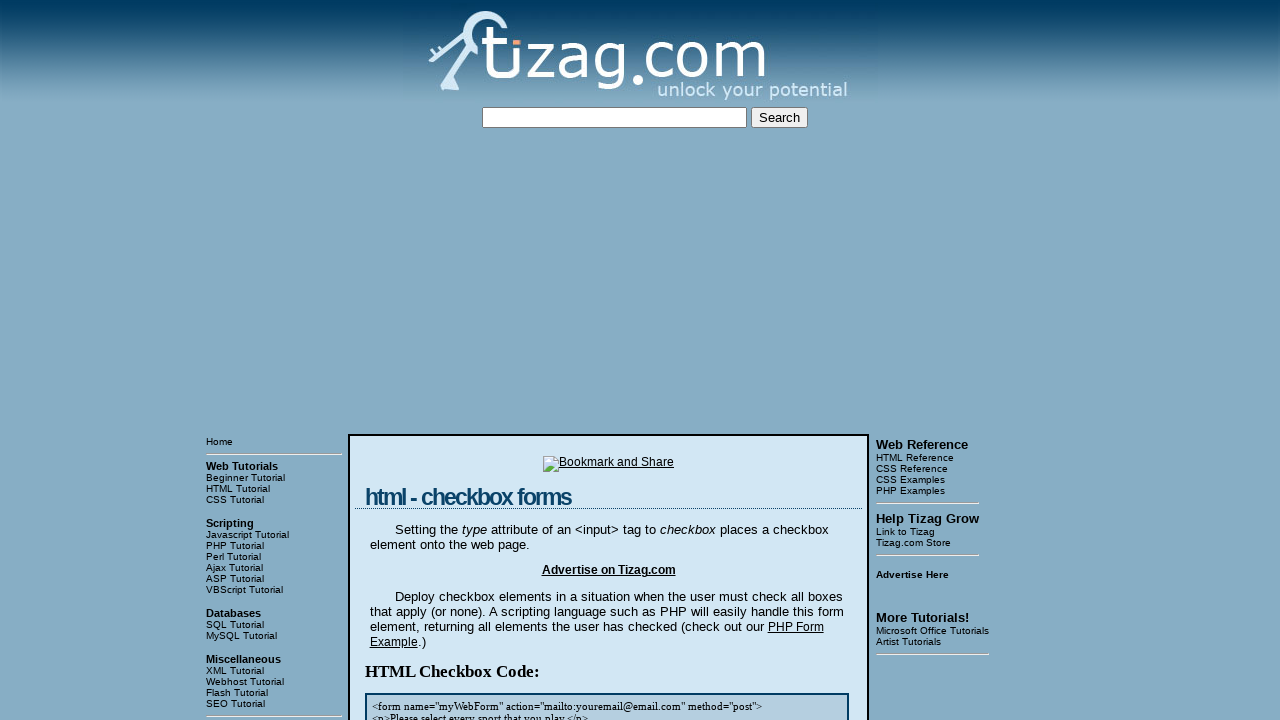

Counted 4 sports checkboxes
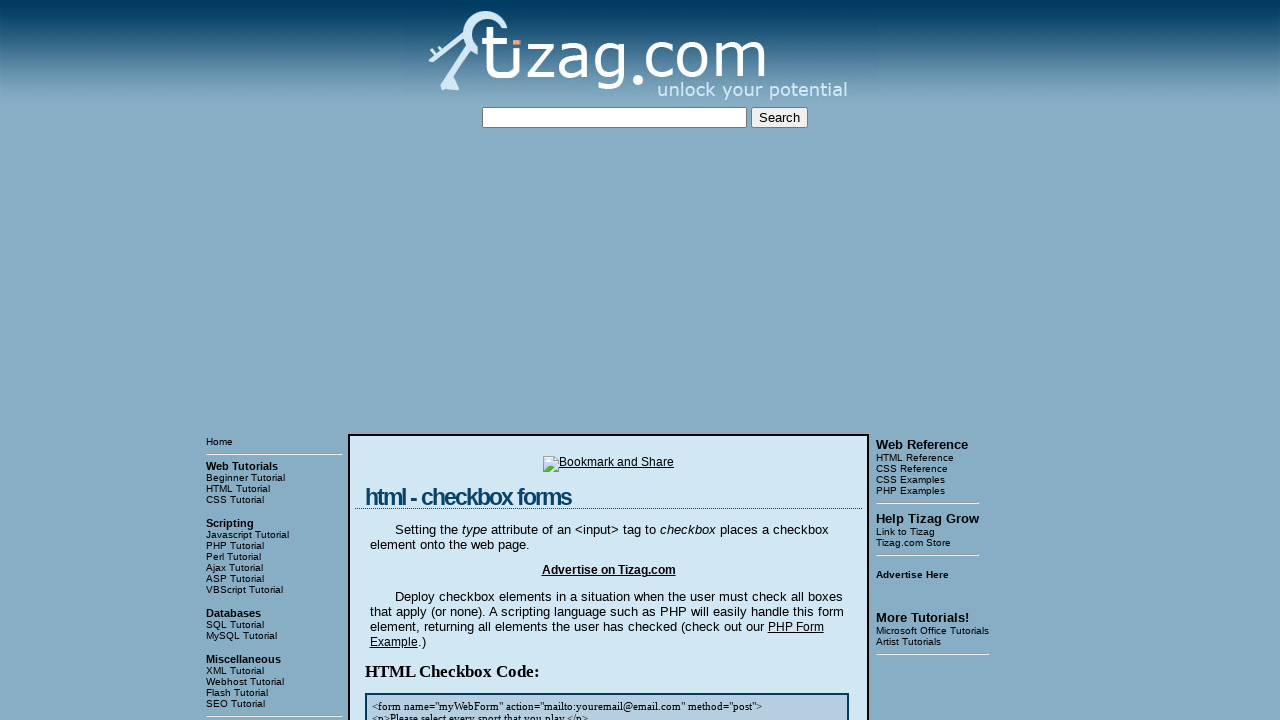

Clicked sports checkbox 1 of 4 at (422, 360) on xpath=/html/body/table[3]/tbody/tr[1]/td[2]/table/tbody/tr/td/div[4] >> input[na
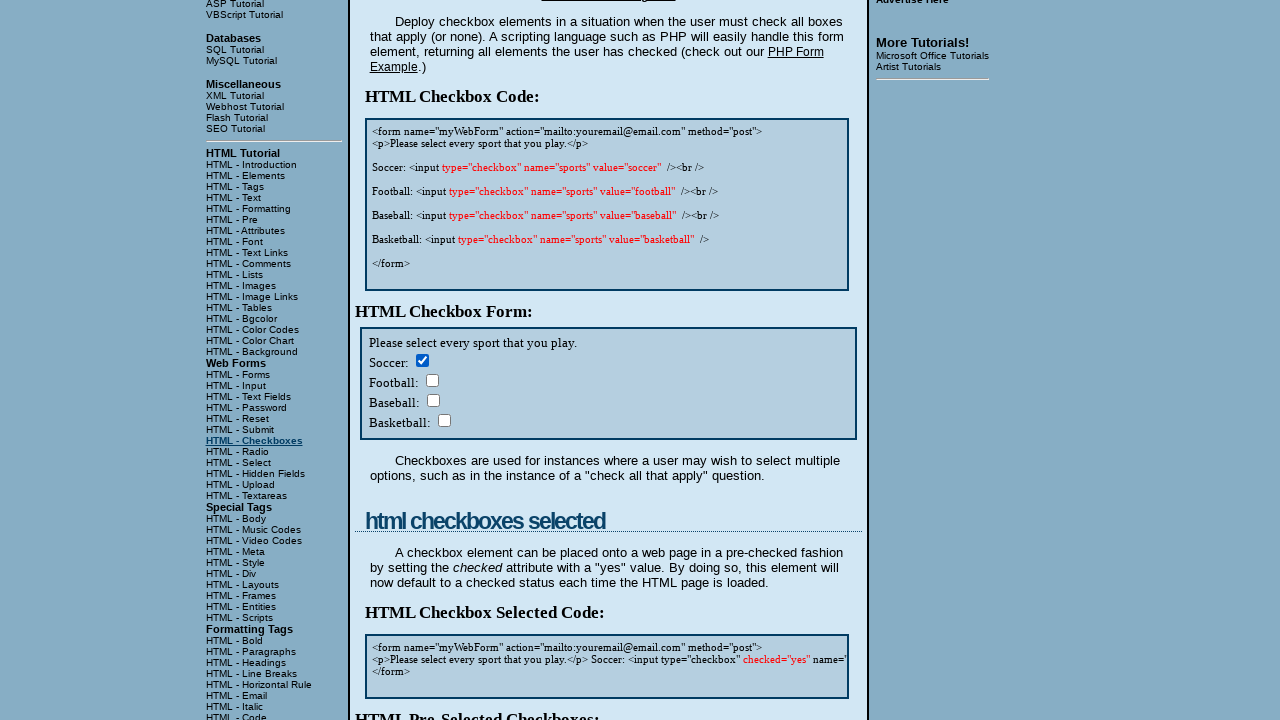

Clicked sports checkbox 2 of 4 at (432, 380) on xpath=/html/body/table[3]/tbody/tr[1]/td[2]/table/tbody/tr/td/div[4] >> input[na
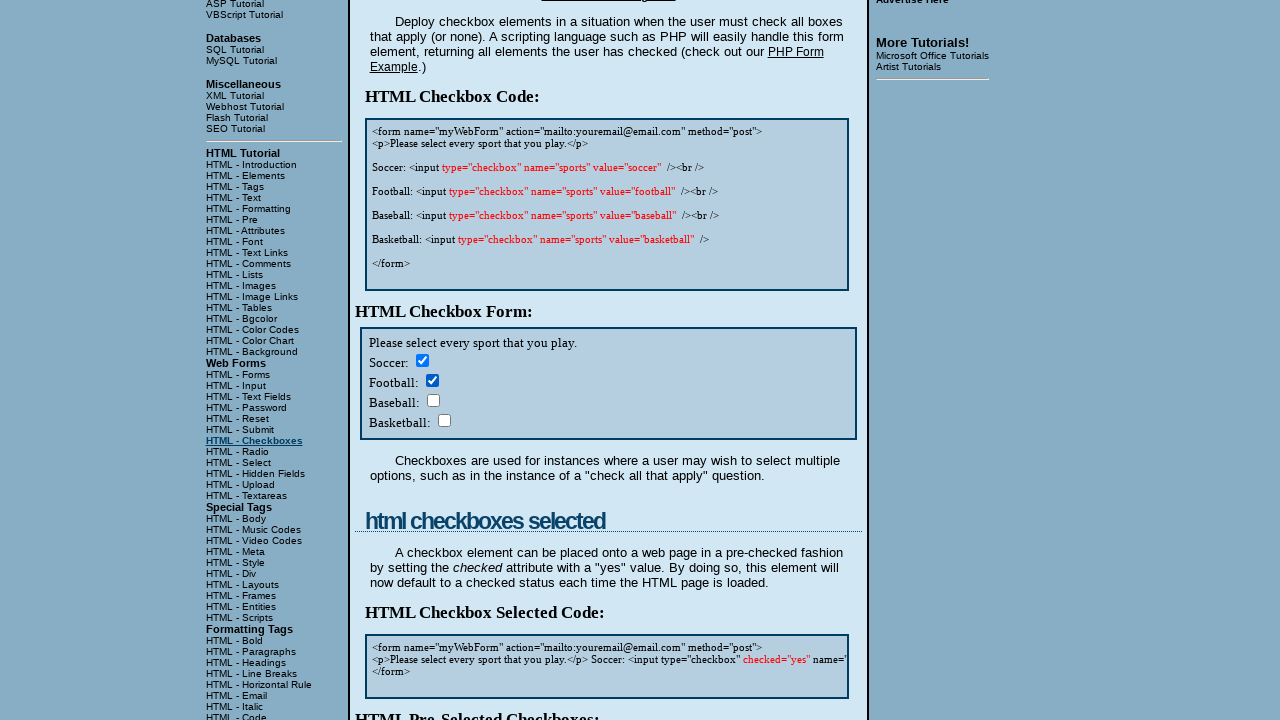

Clicked sports checkbox 3 of 4 at (433, 400) on xpath=/html/body/table[3]/tbody/tr[1]/td[2]/table/tbody/tr/td/div[4] >> input[na
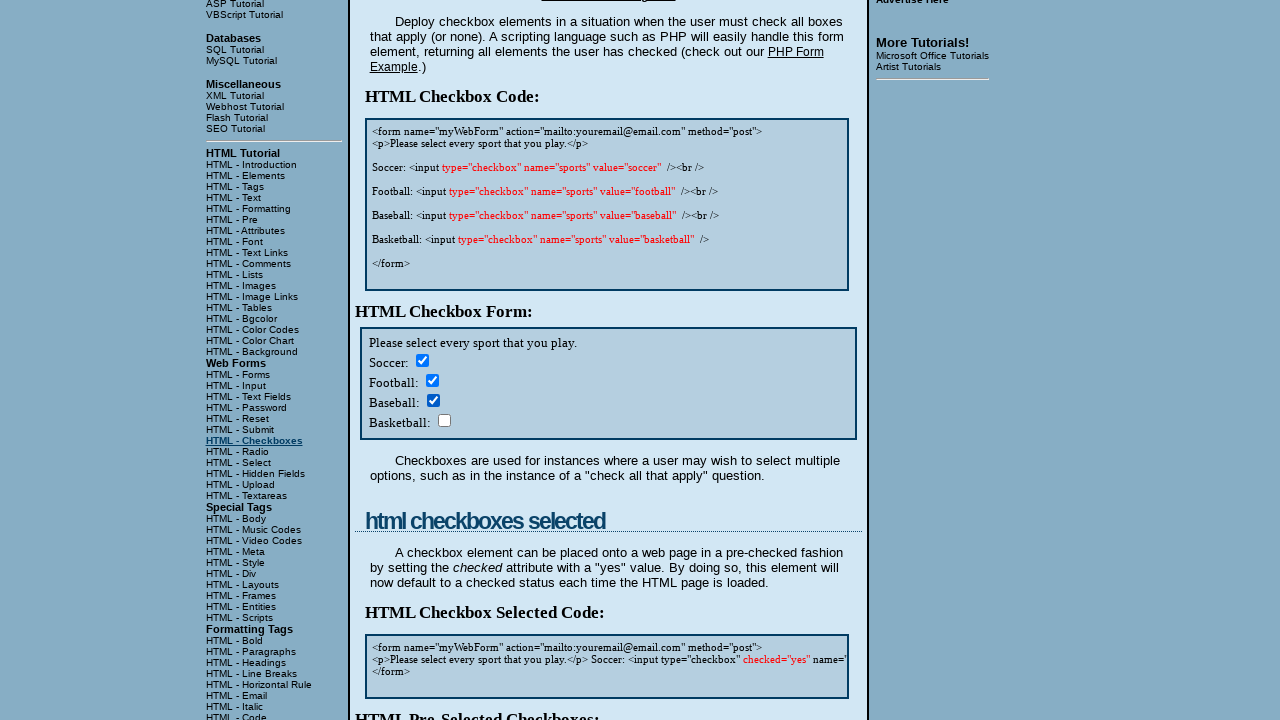

Clicked sports checkbox 4 of 4 at (444, 420) on xpath=/html/body/table[3]/tbody/tr[1]/td[2]/table/tbody/tr/td/div[4] >> input[na
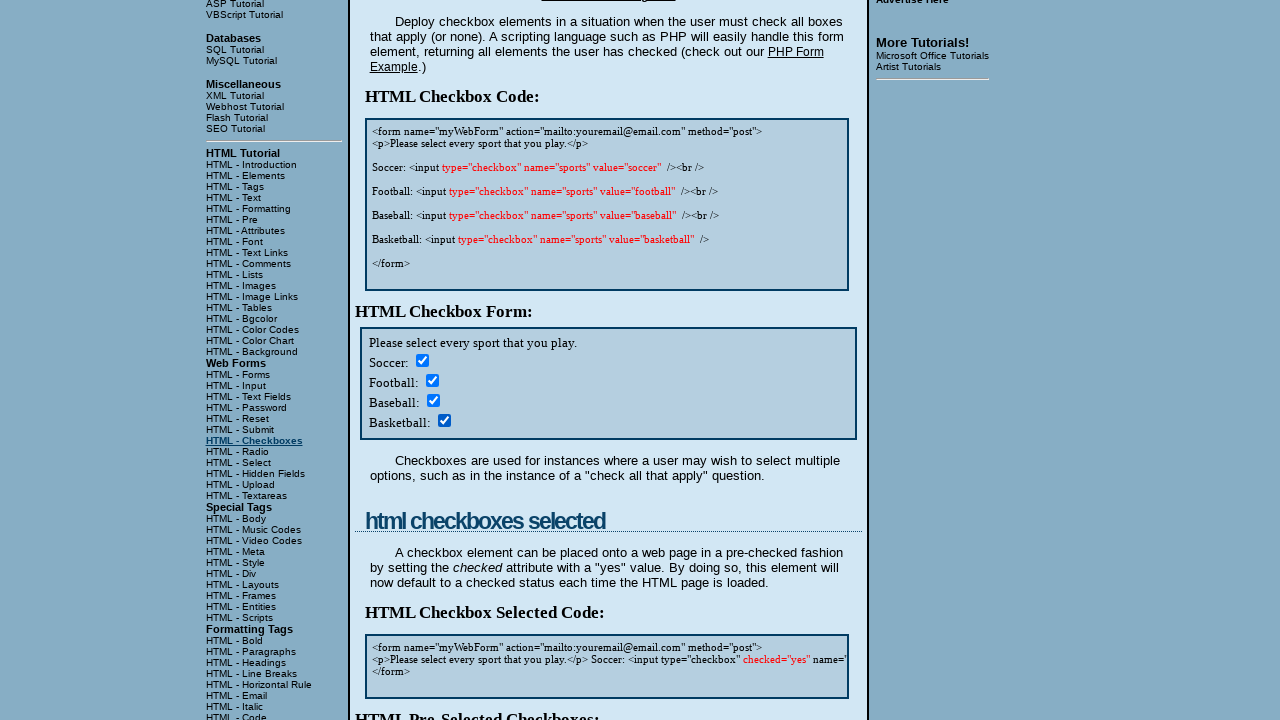

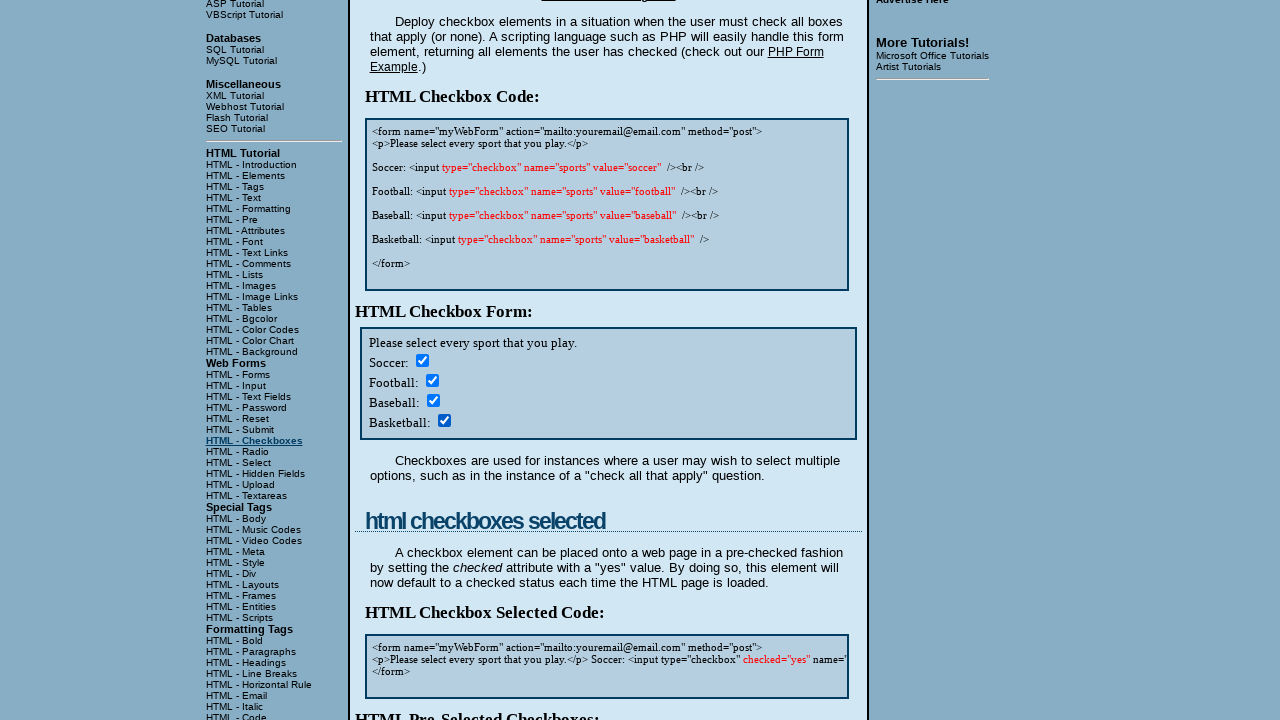